Tests interaction with the Challenging DOM page by clicking on the three colored buttons multiple times to verify they are clickable.

Starting URL: https://the-internet.herokuapp.com/challenging_dom

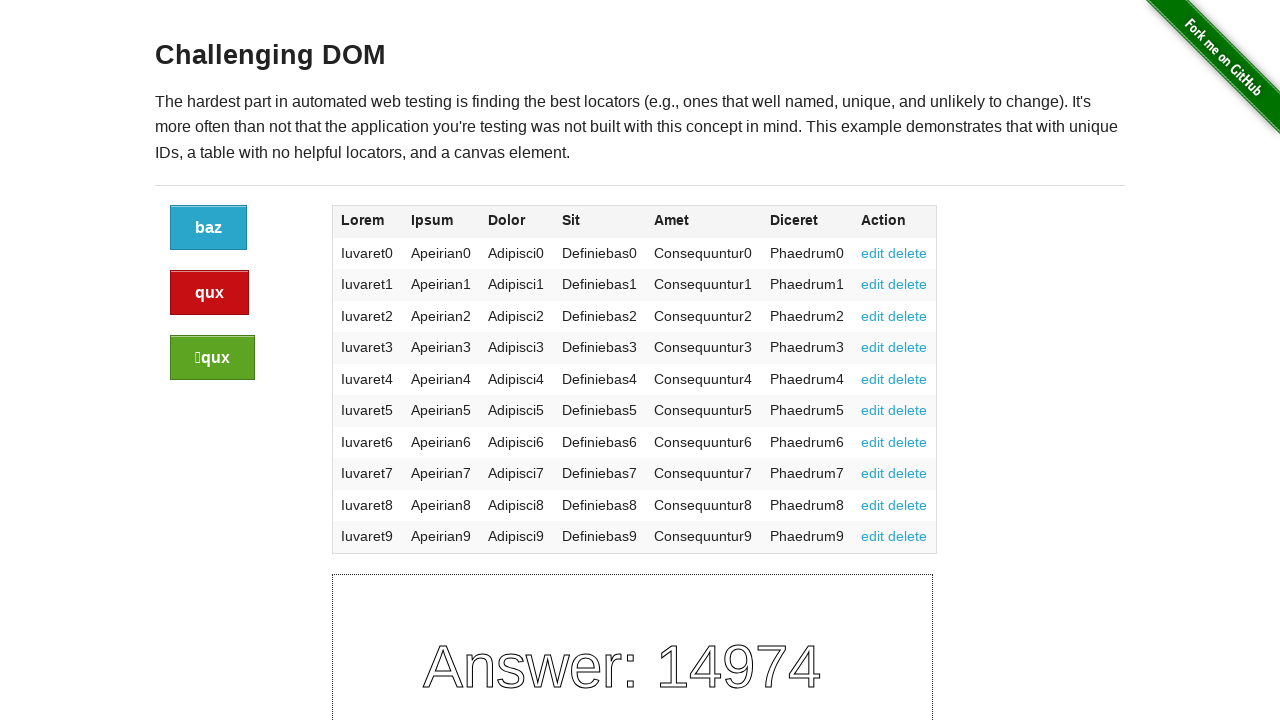

Clicked the blue button at (208, 228) on a.button:not(.alert):not(.success)
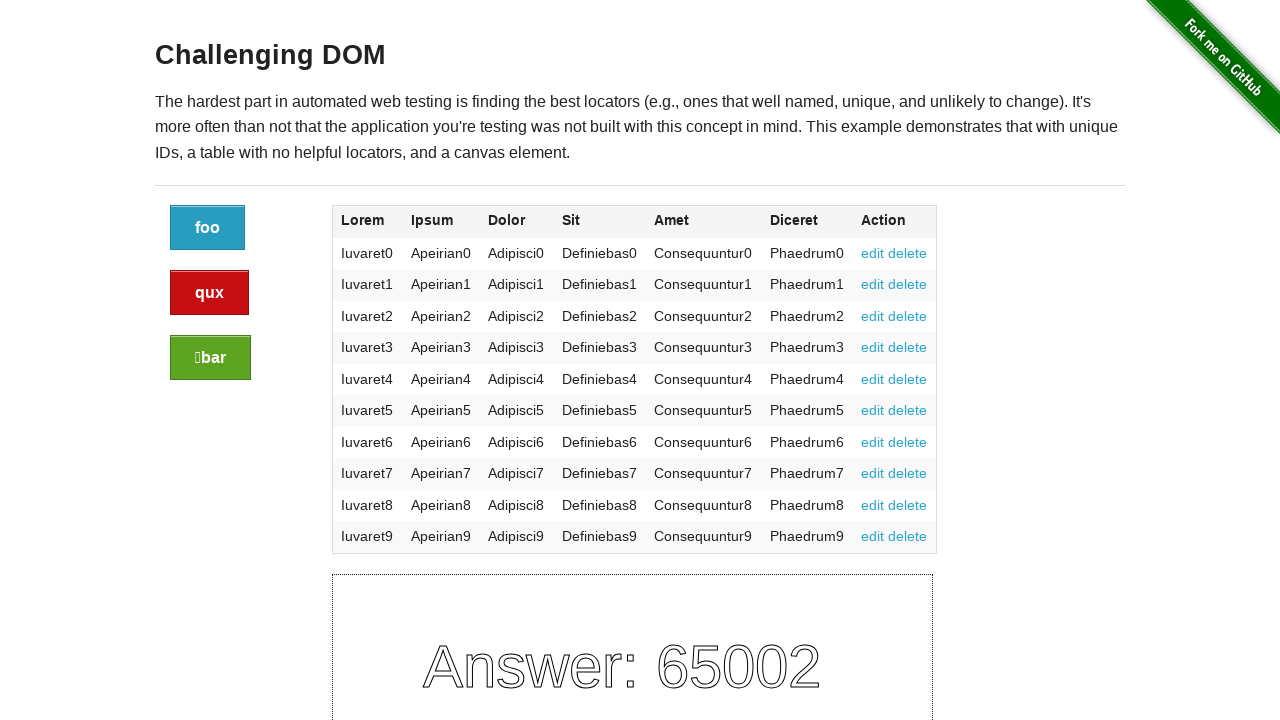

Waited 500ms after clicking blue button
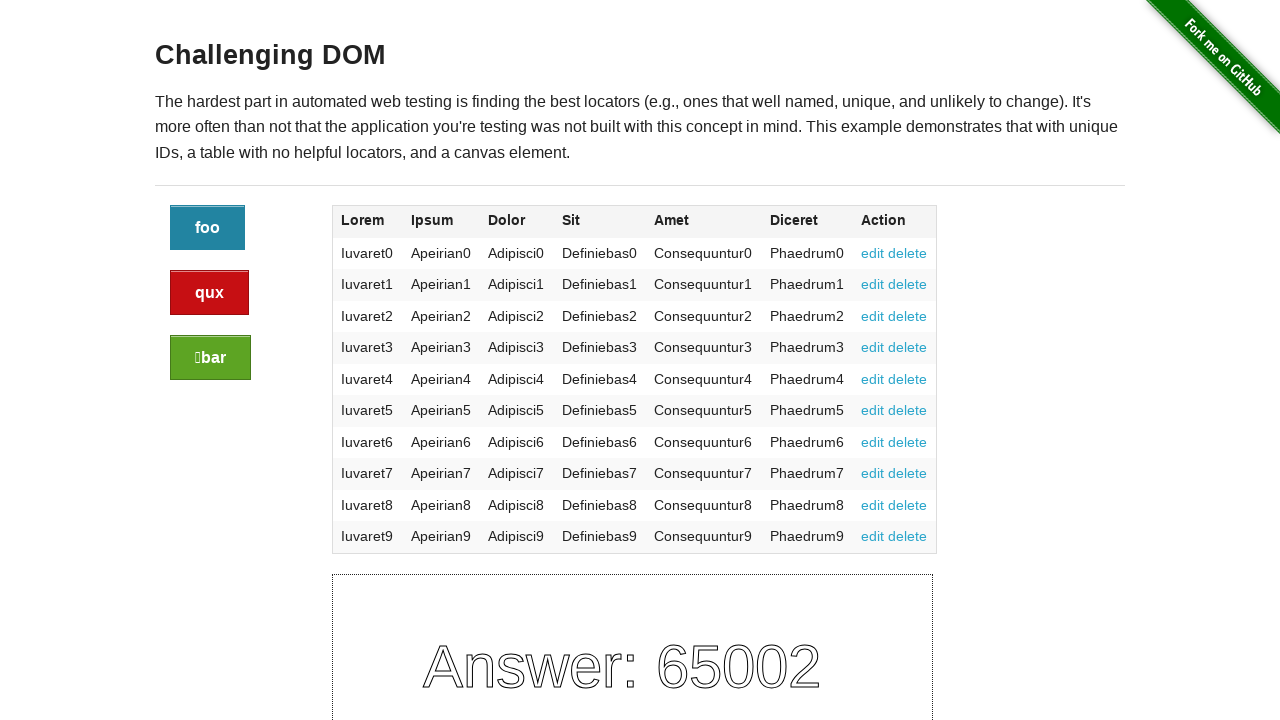

Clicked the red/alert button at (210, 293) on a.button.alert
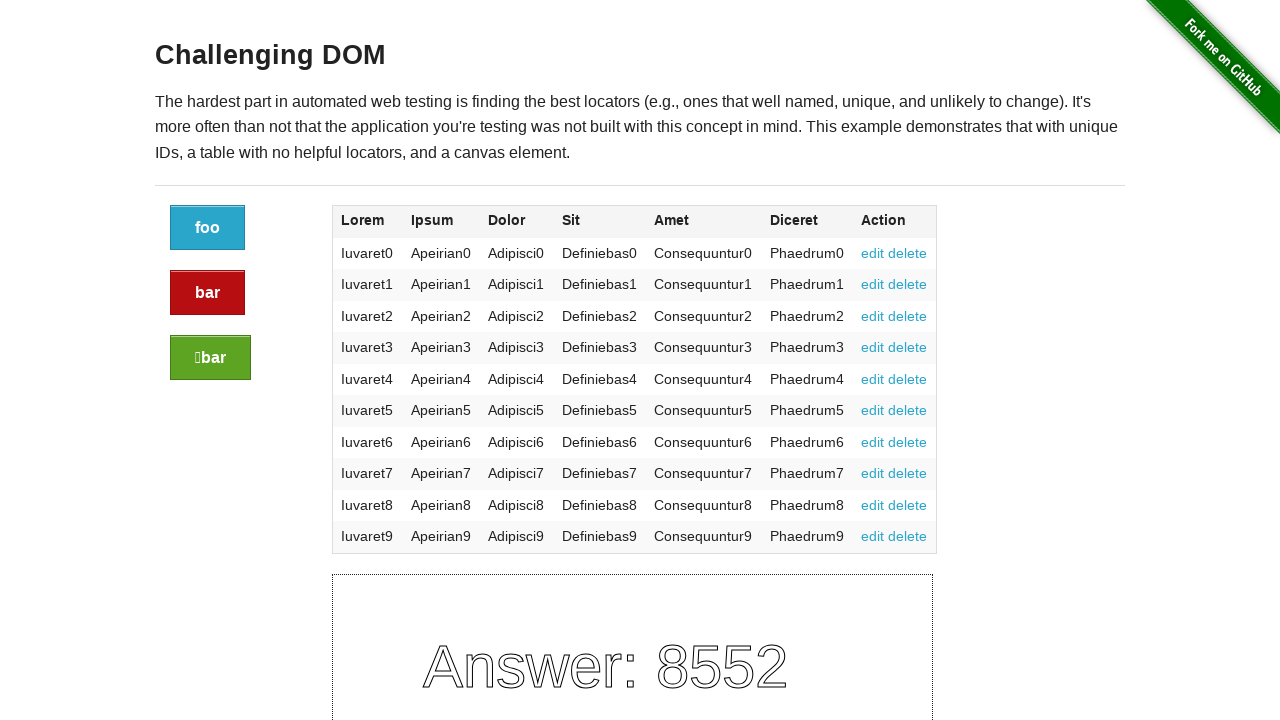

Waited 500ms after clicking red/alert button
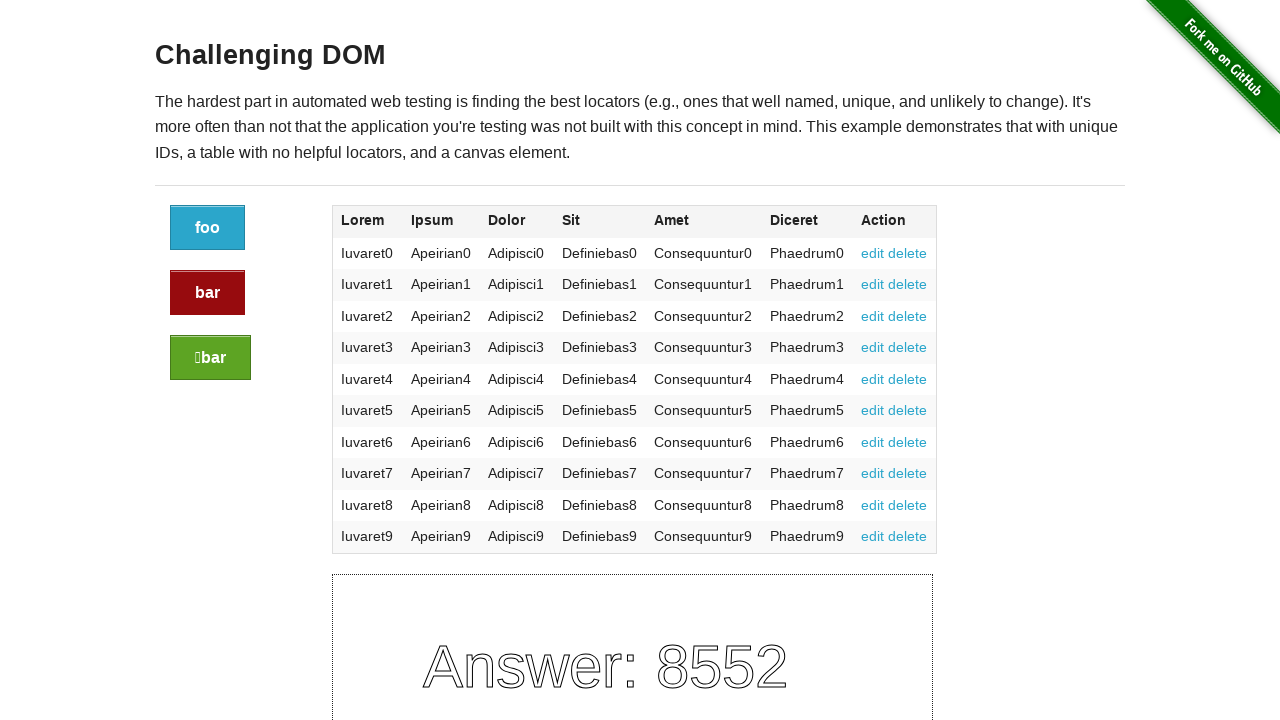

Clicked the green/success button at (210, 358) on a.button.success
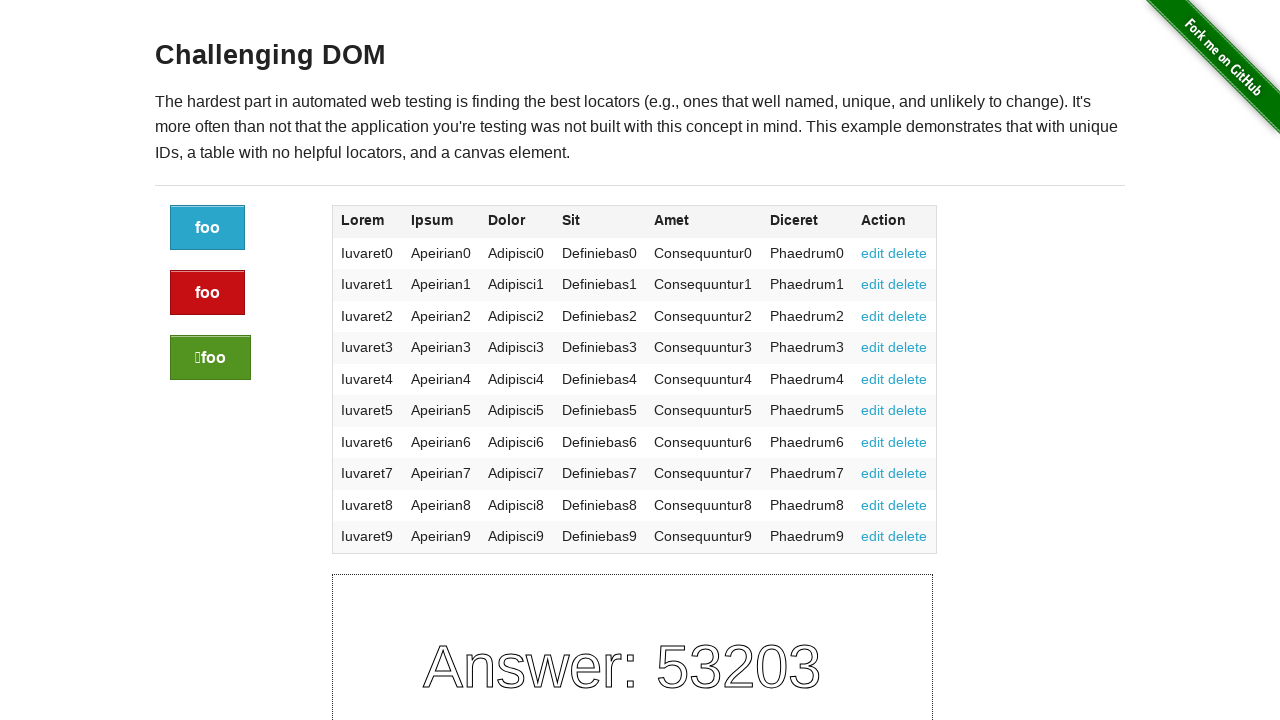

Waited 500ms after clicking green/success button
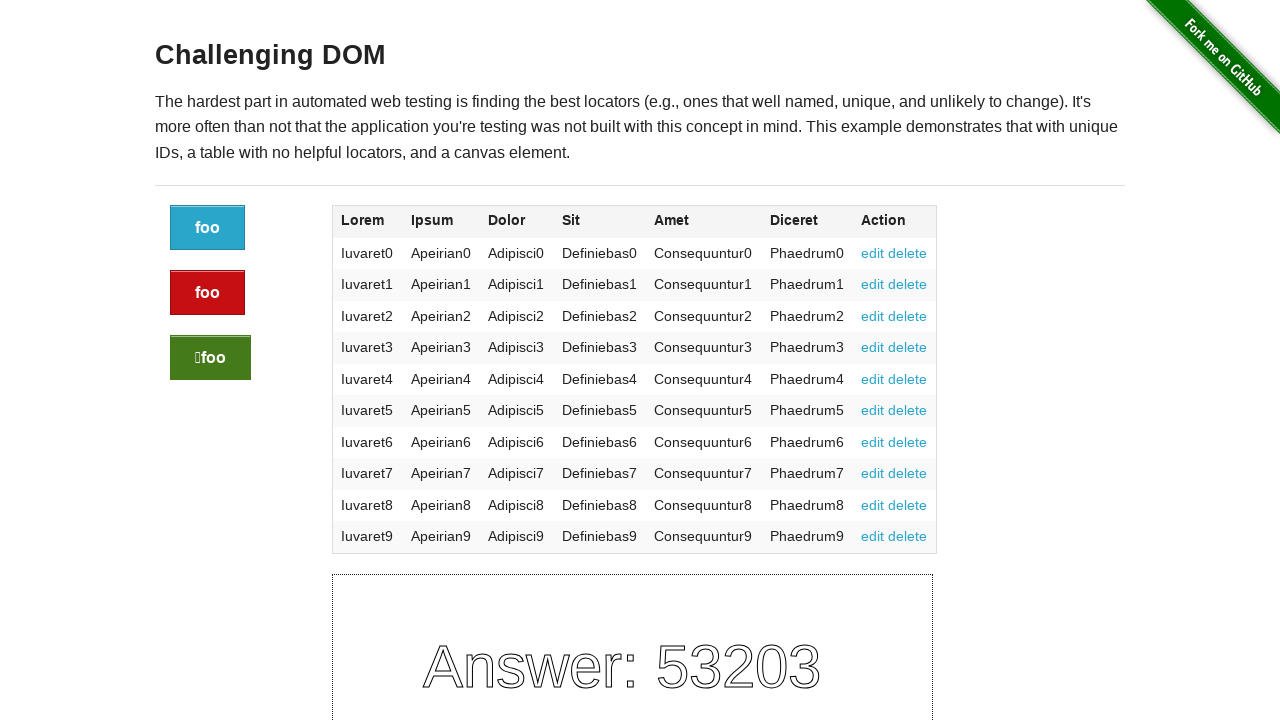

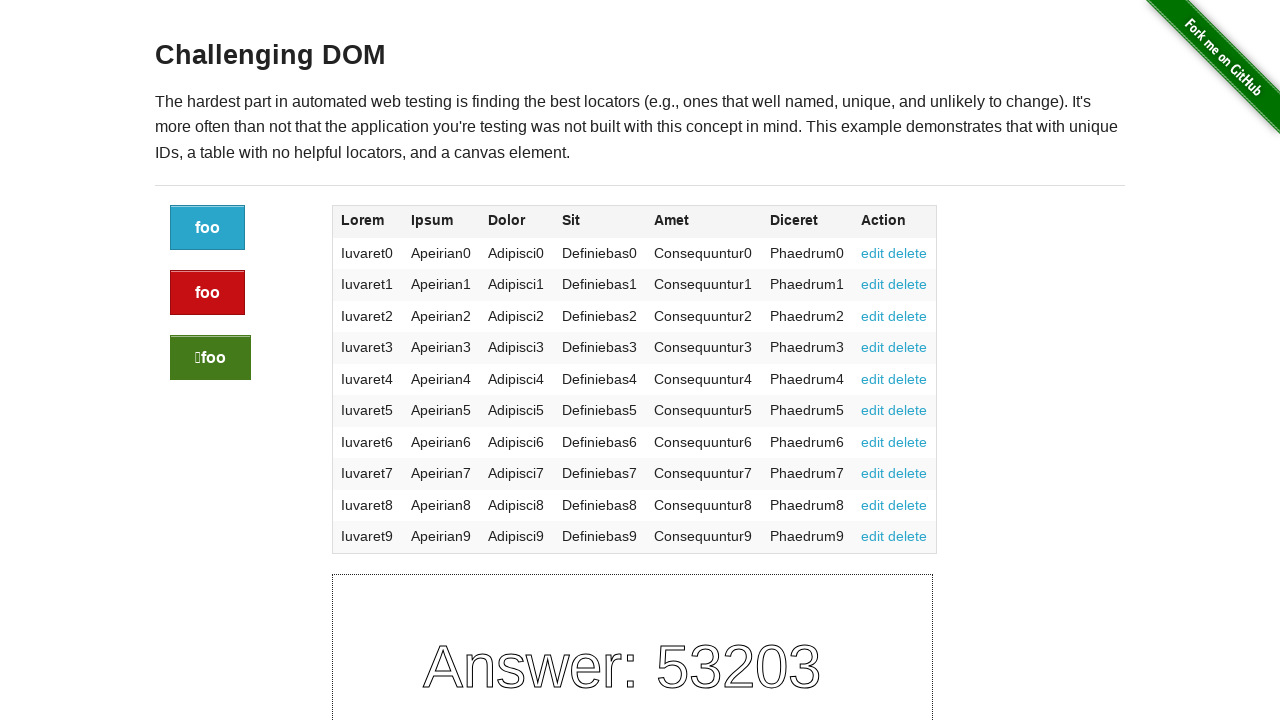